Tests various input field interactions including filling text, appending text, clearing fields, and checking field states on a practice form

Starting URL: https://letcode.in/edit

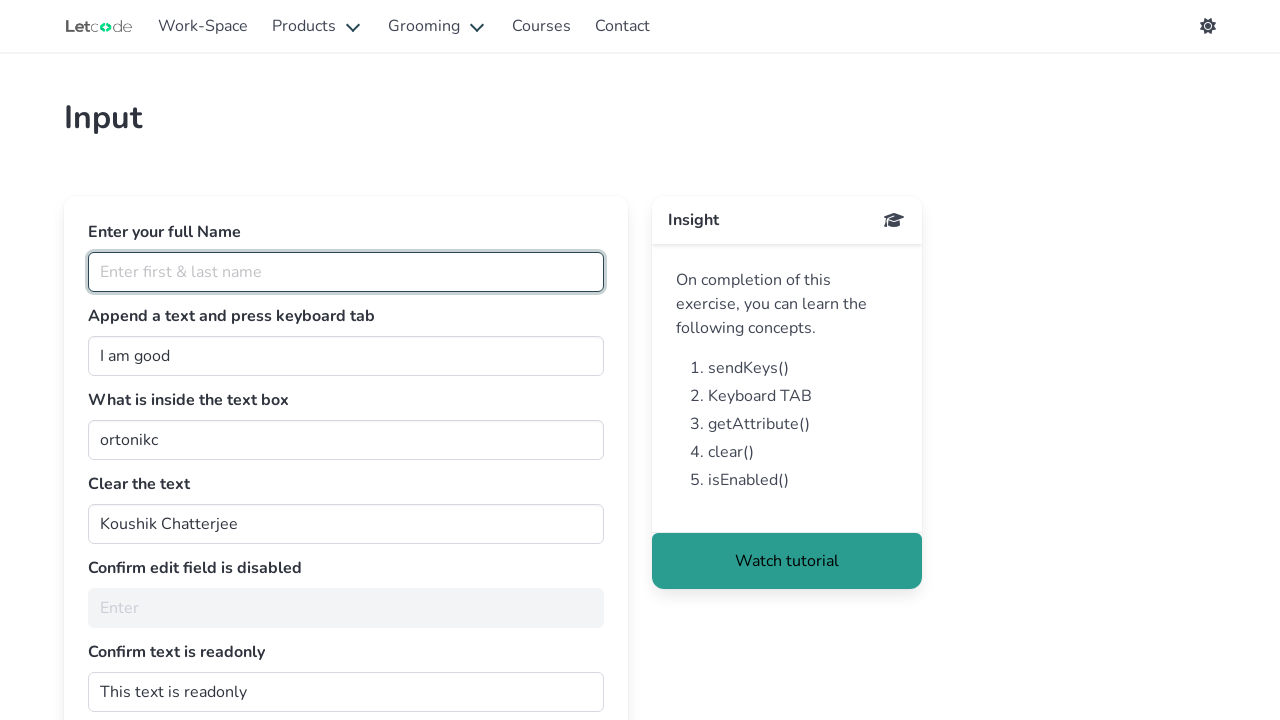

Filled full name field with 'Harshad Nikate' on #fullName
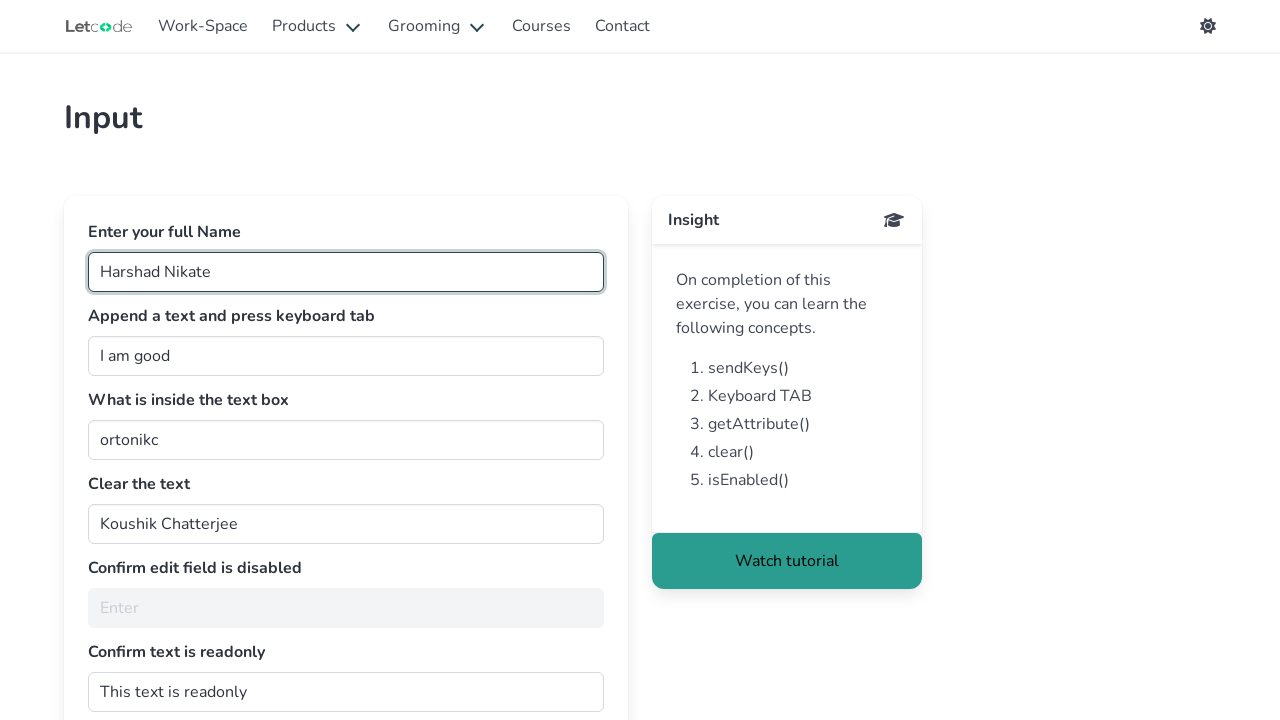

Appended ' Tester' to join field on #join
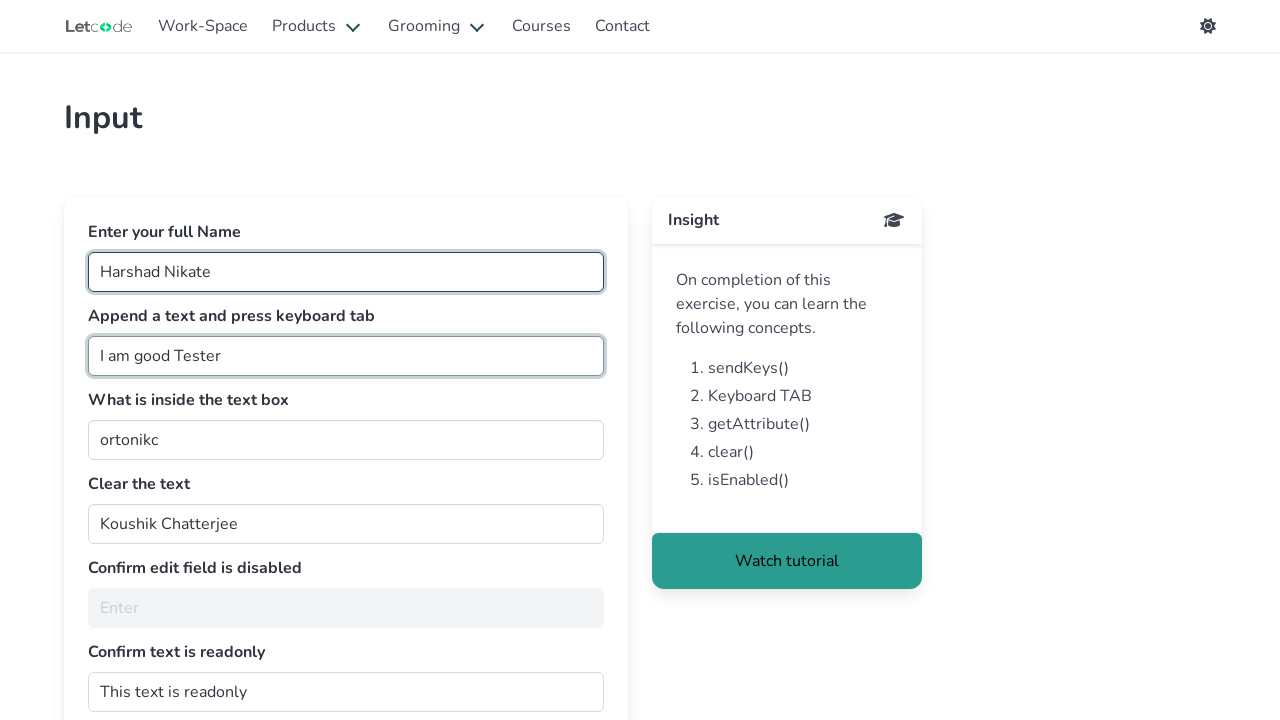

Retrieved value from getMe field: 'ortonikc'
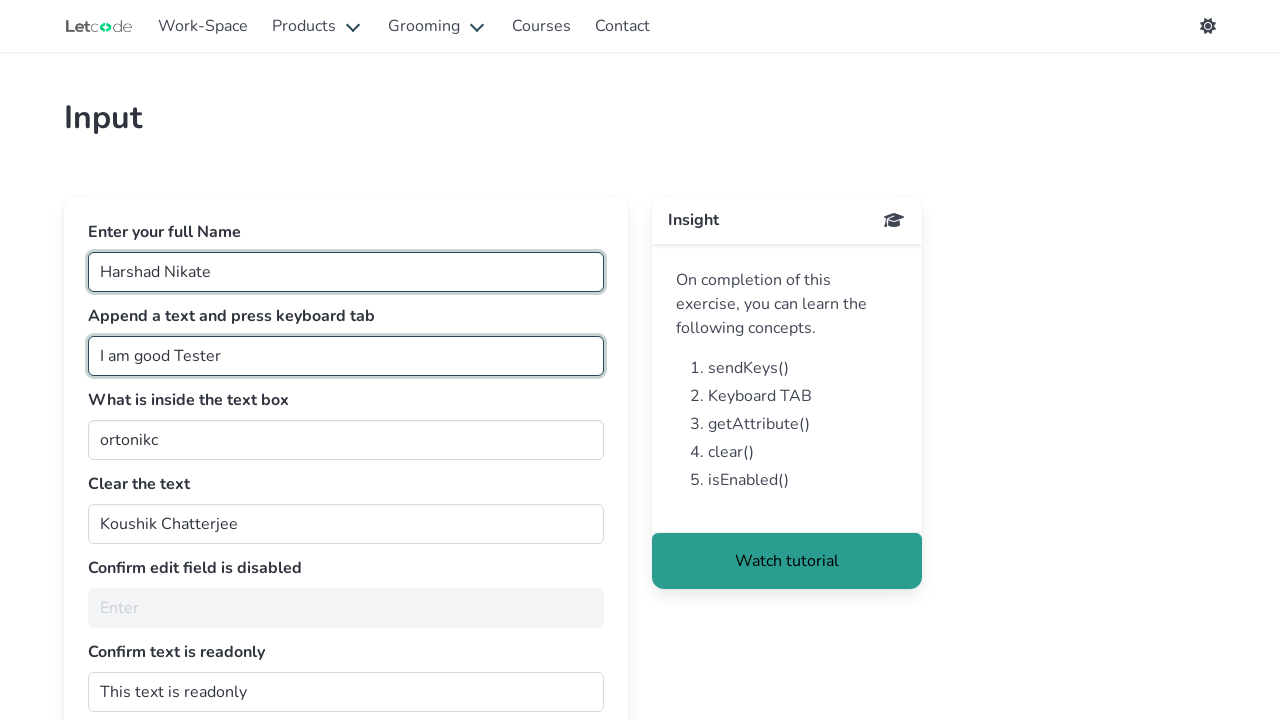

Cleared the clearMe field on #clearMe
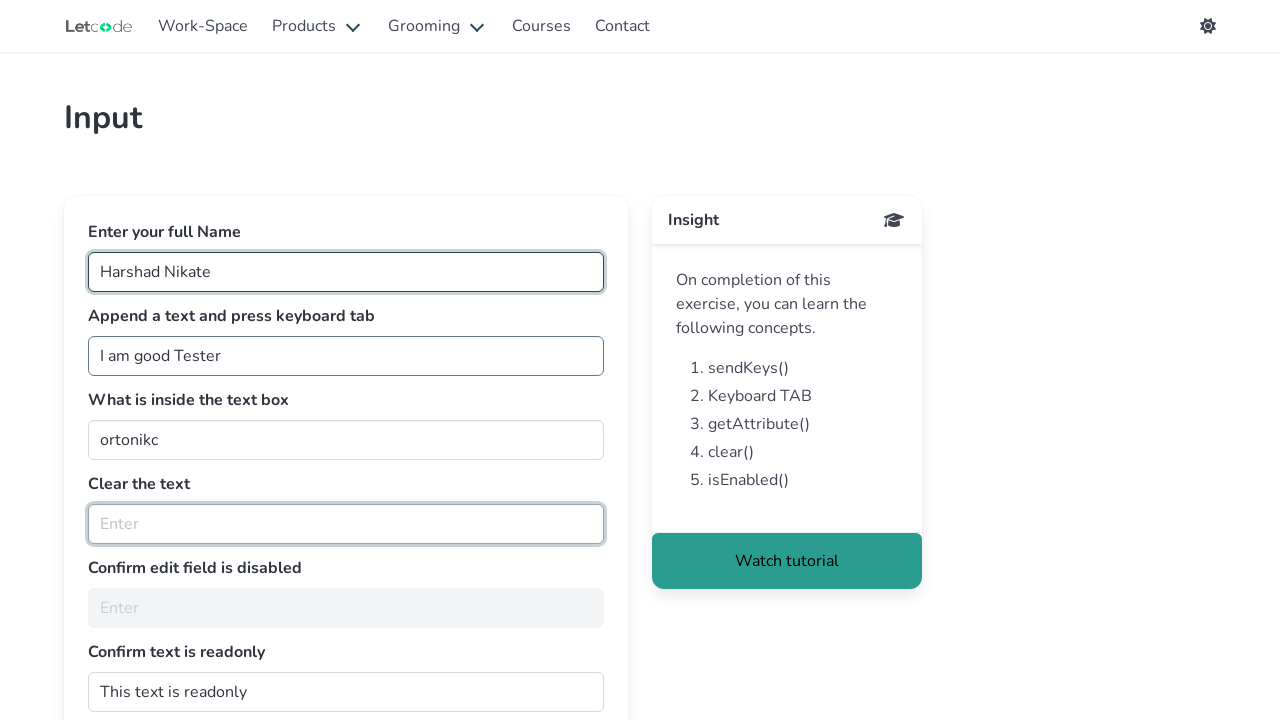

Checked if noEdit field is enabled: False
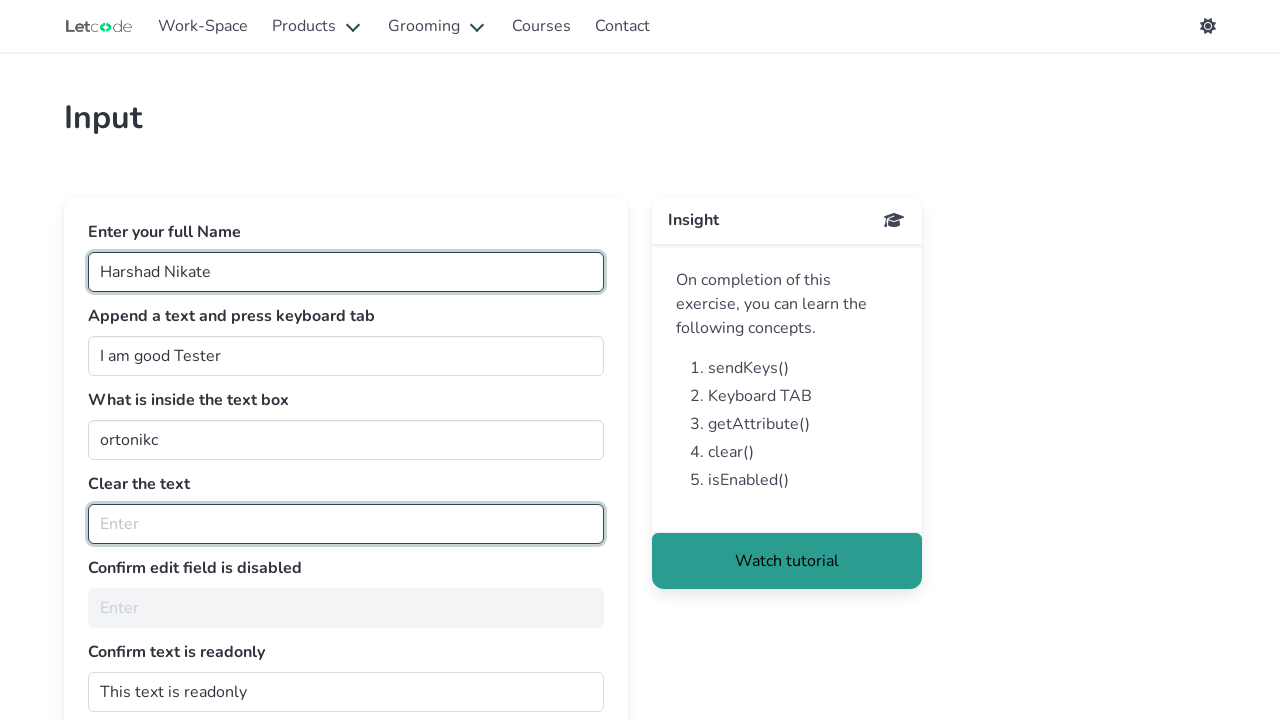

Retrieved readonly field value: 'This text is readonly'
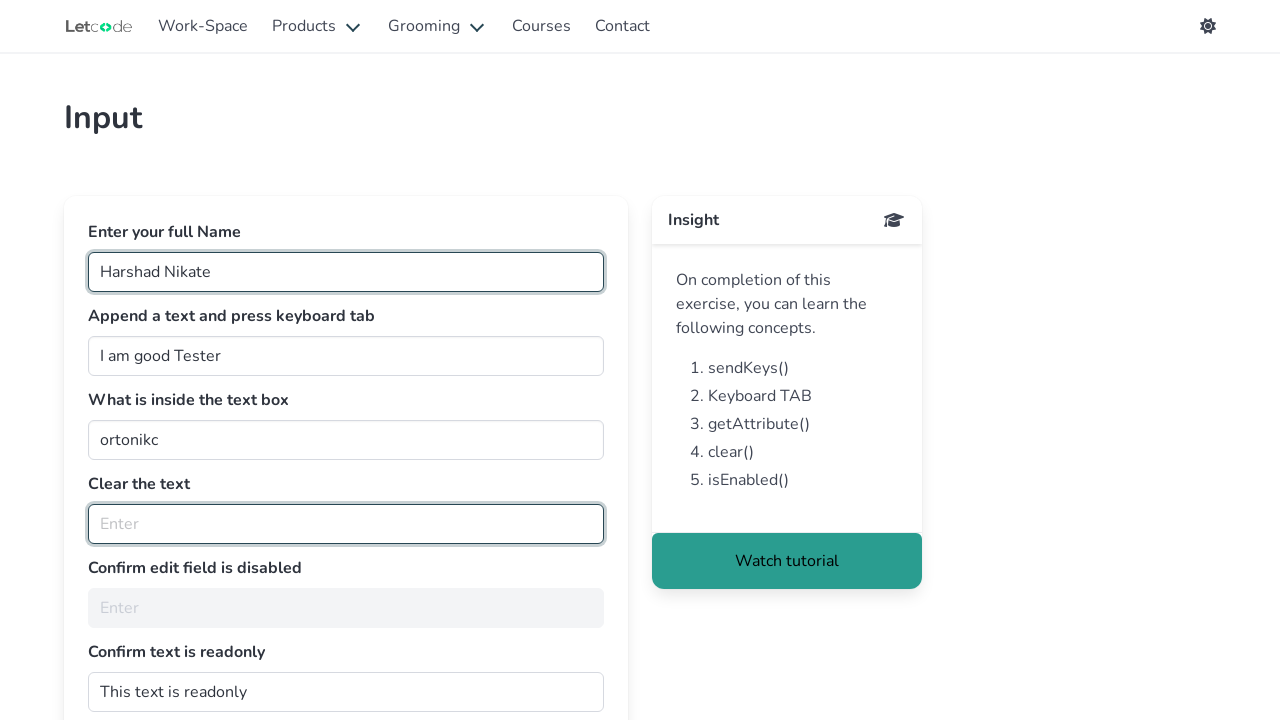

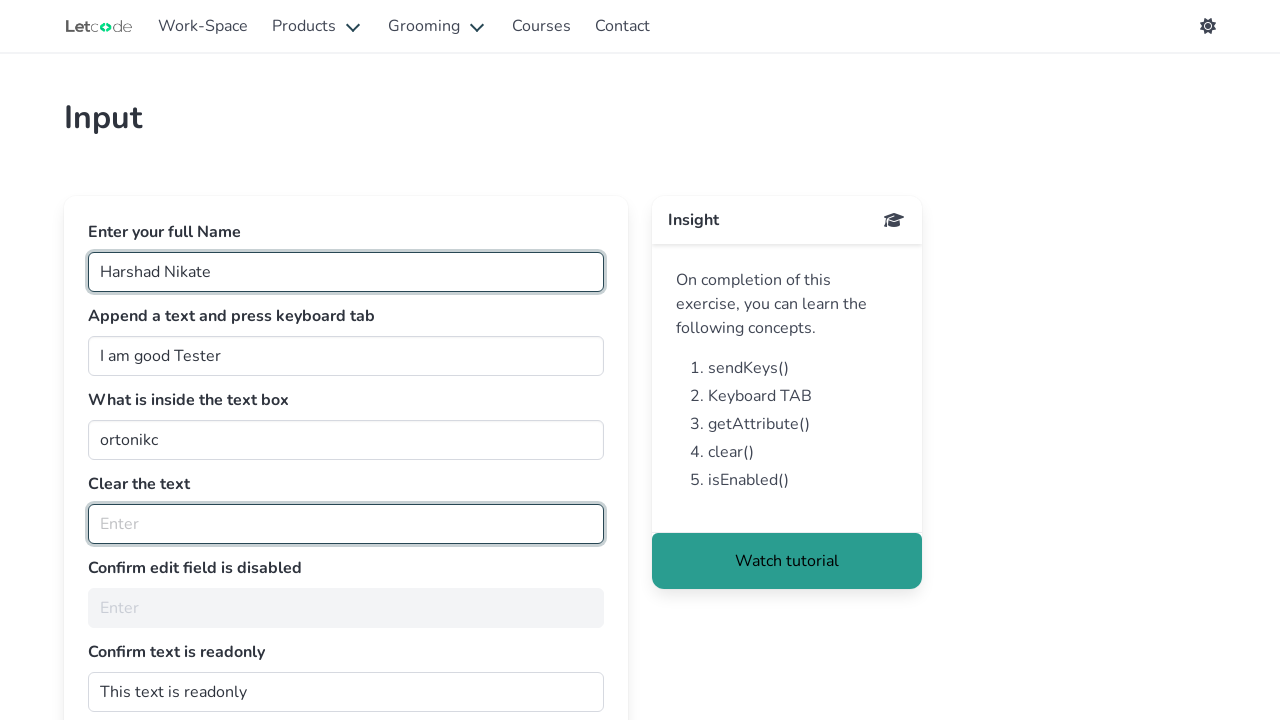